Tests radio button functionality by clicking a male radio button and verifying it is checked

Starting URL: https://testautomationpractice.blogspot.com/

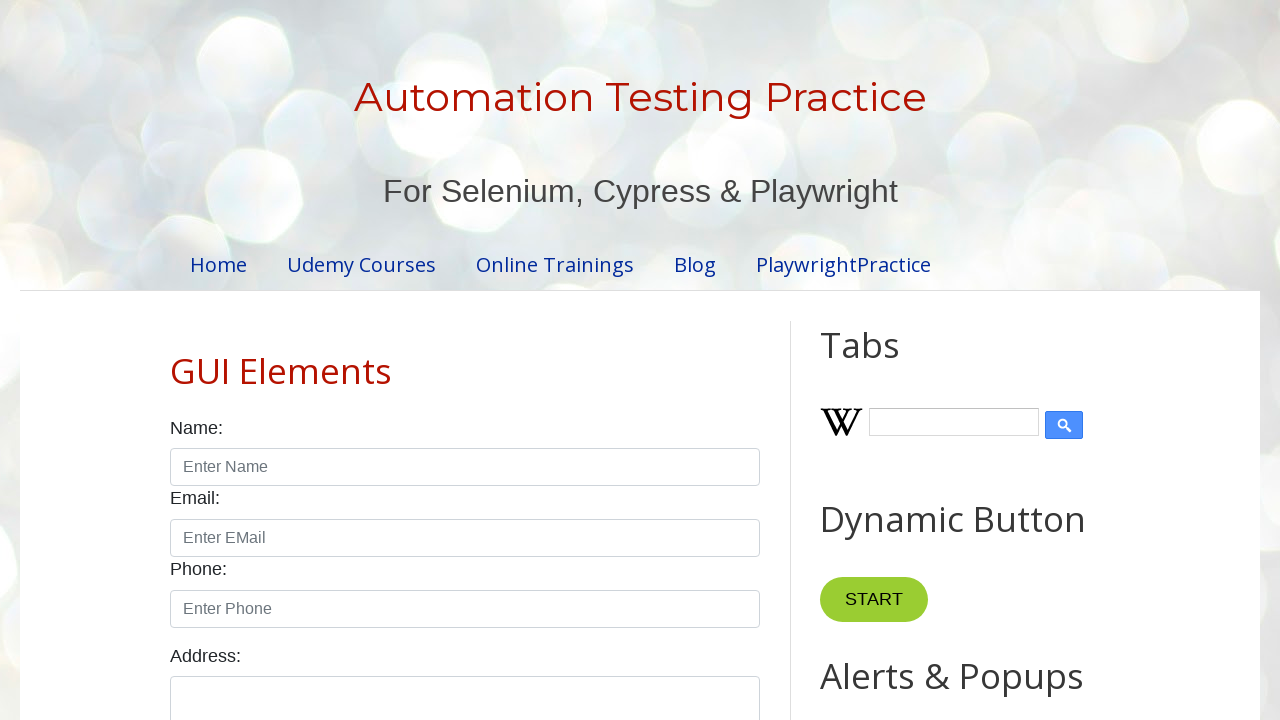

Clicked the male radio button at (176, 360) on xpath=//input[@id='male']
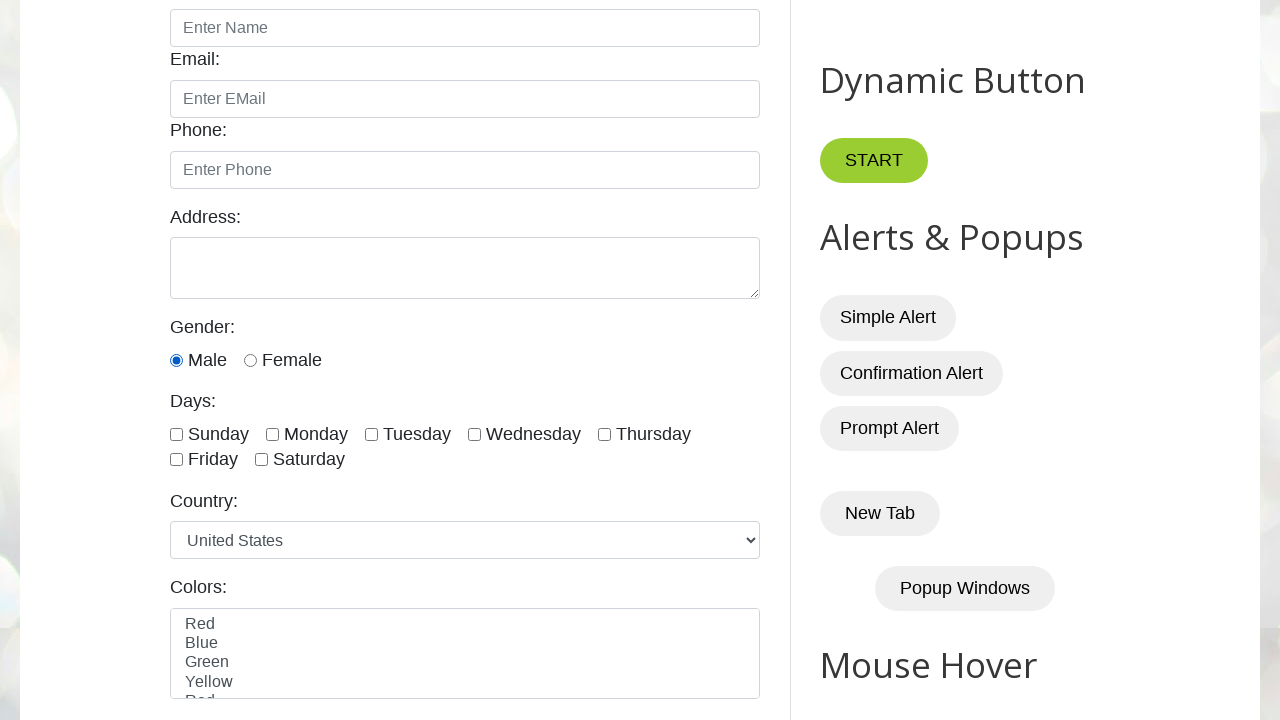

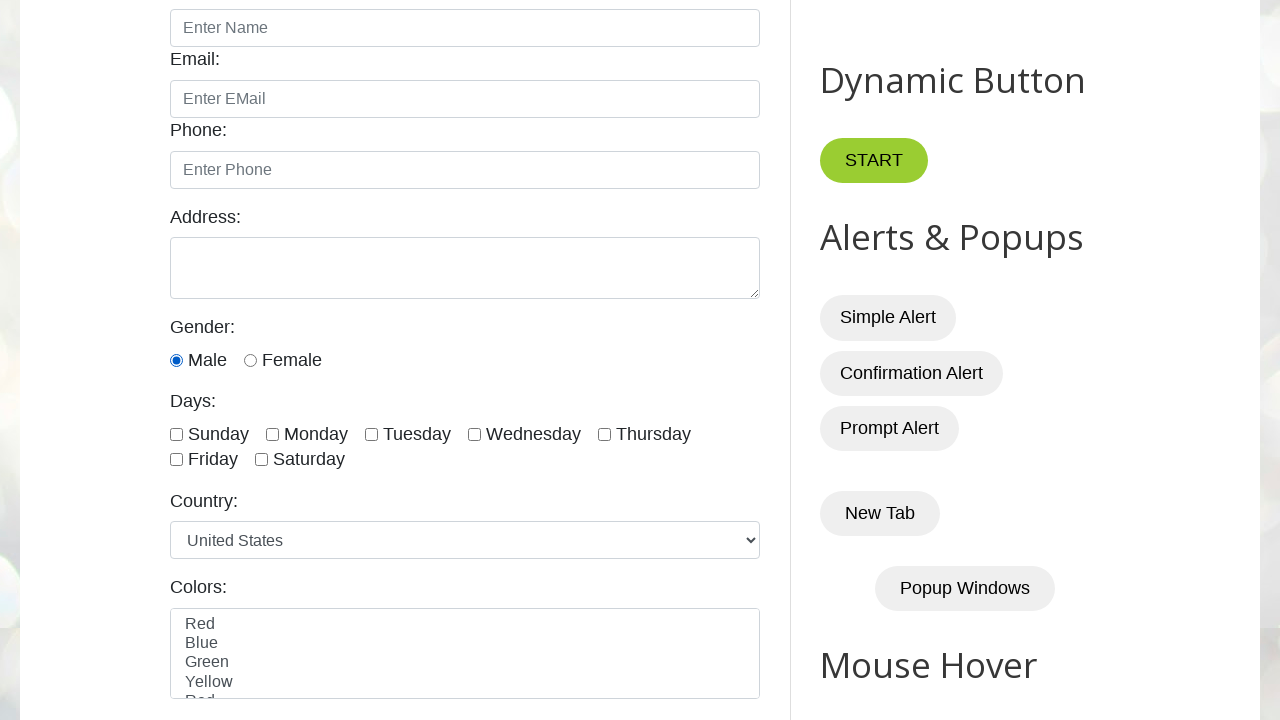